Navigates to a WordPress blog homepage and then to a project detail page, verifying the page loads correctly

Starting URL: https://aryanbansaltechblog.wordpress.com/

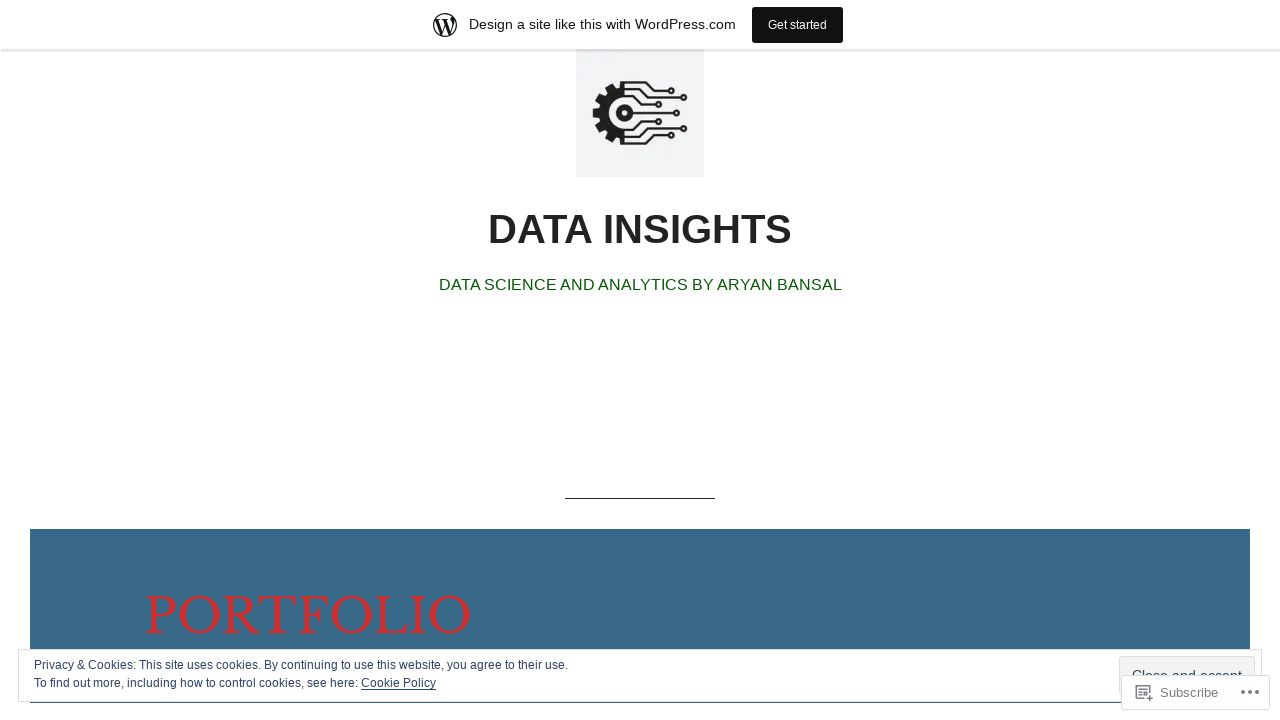

Navigated to project detail page
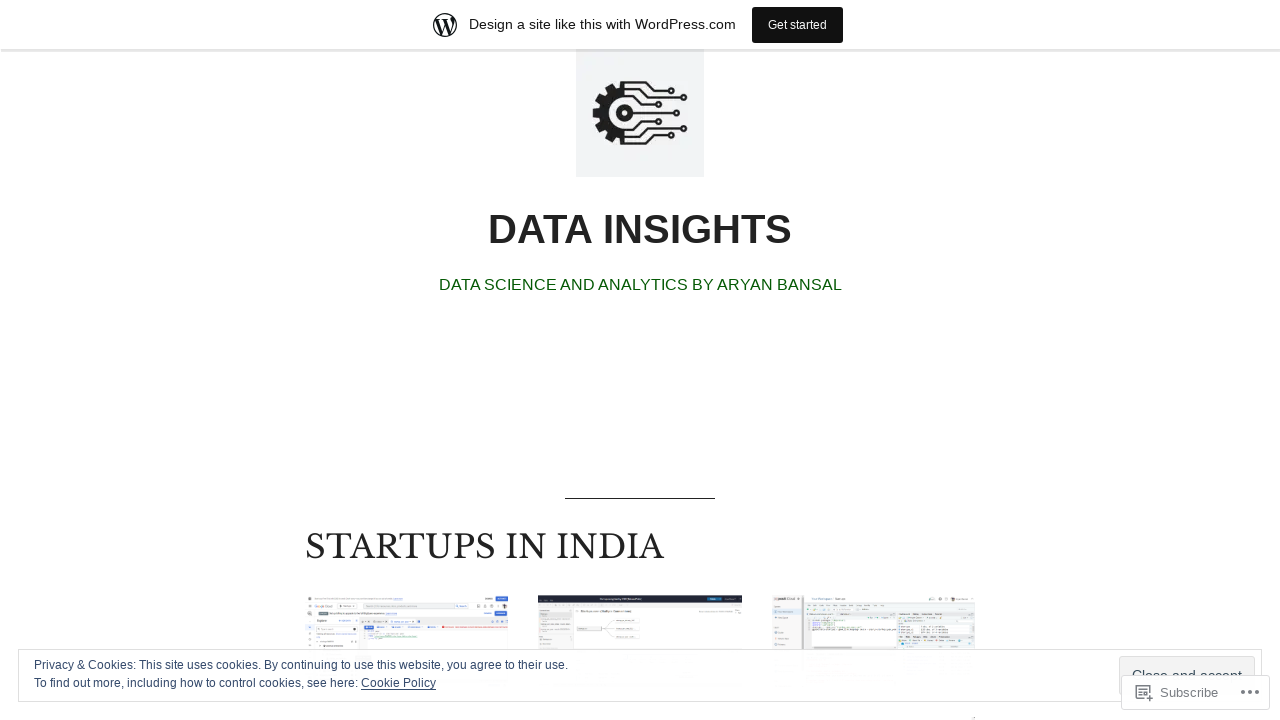

Page loaded and DOM content rendered
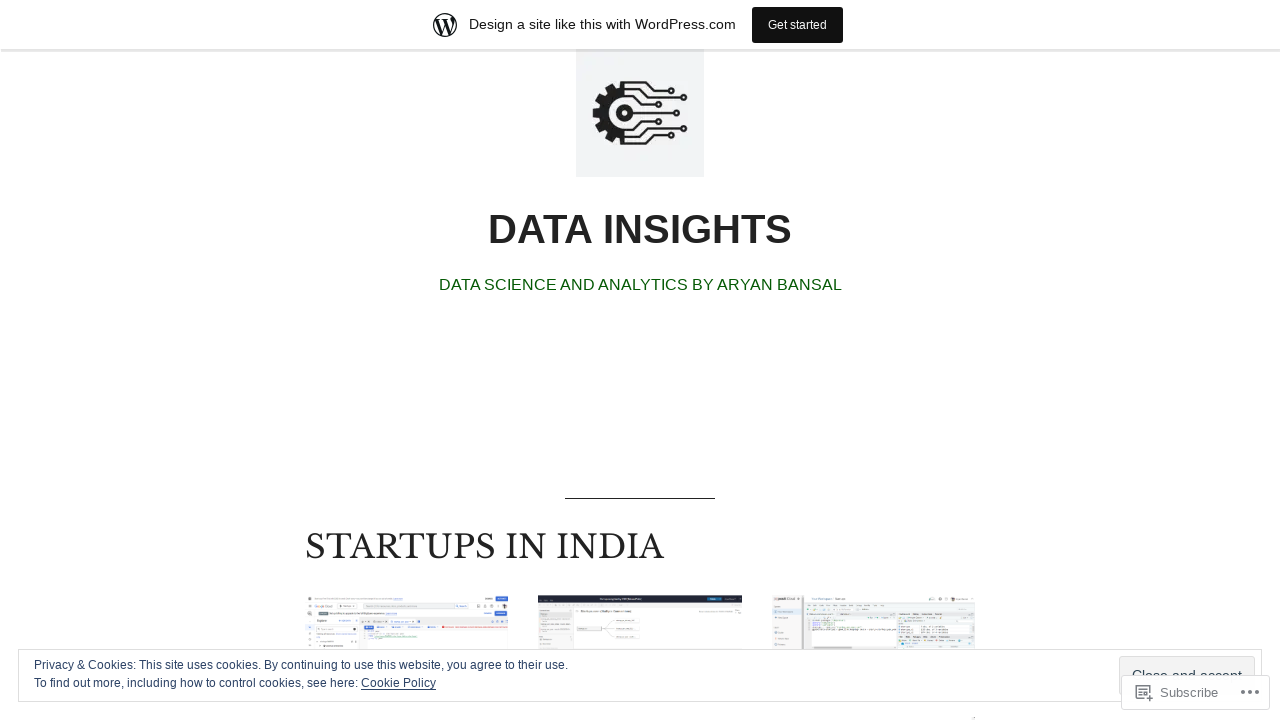

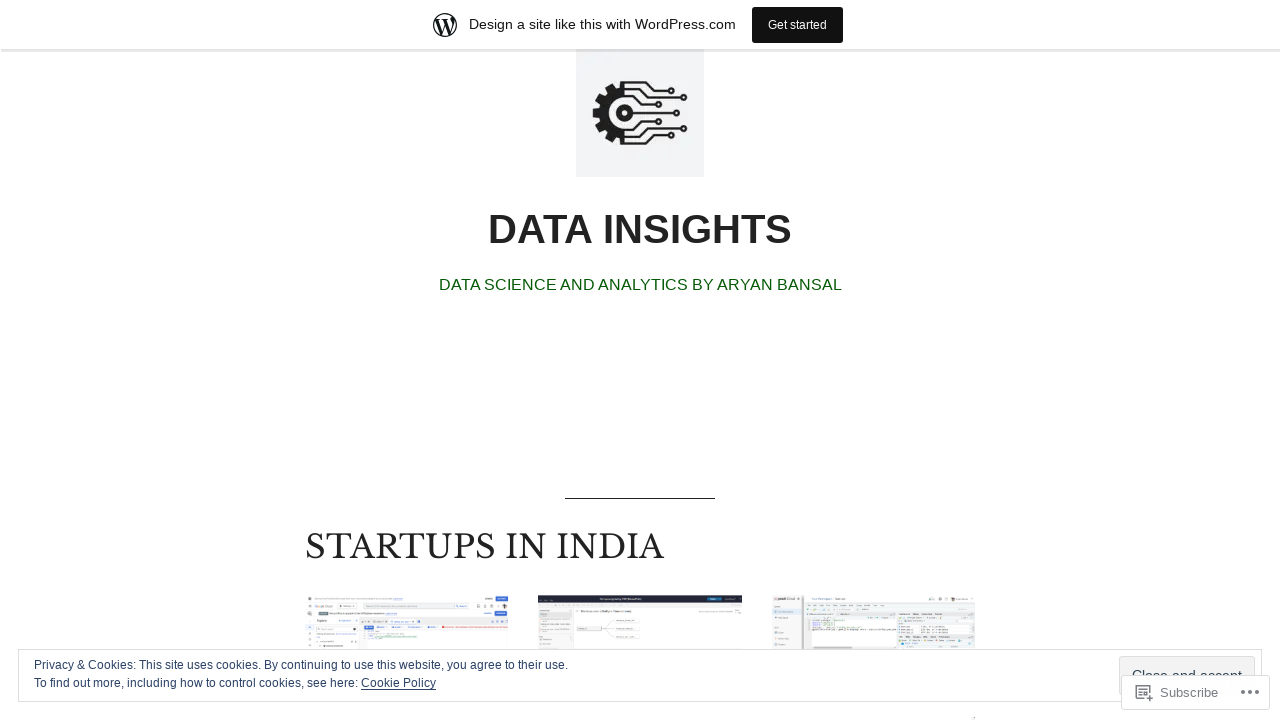